Tests a signup/contact form by filling in first name, last name, and email fields, then submitting the form by pressing Enter

Starting URL: https://secure-retreat-92358.herokuapp.com

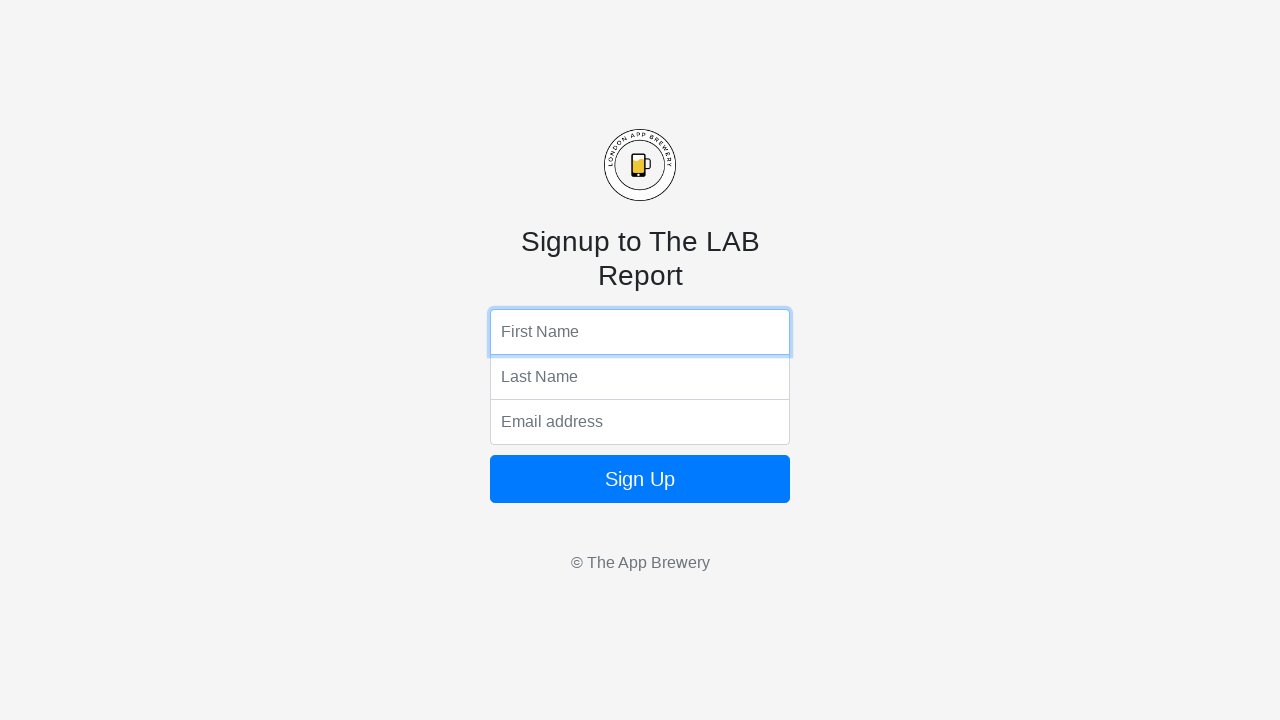

Filled first name field with 'Marcus' on input[name='fName']
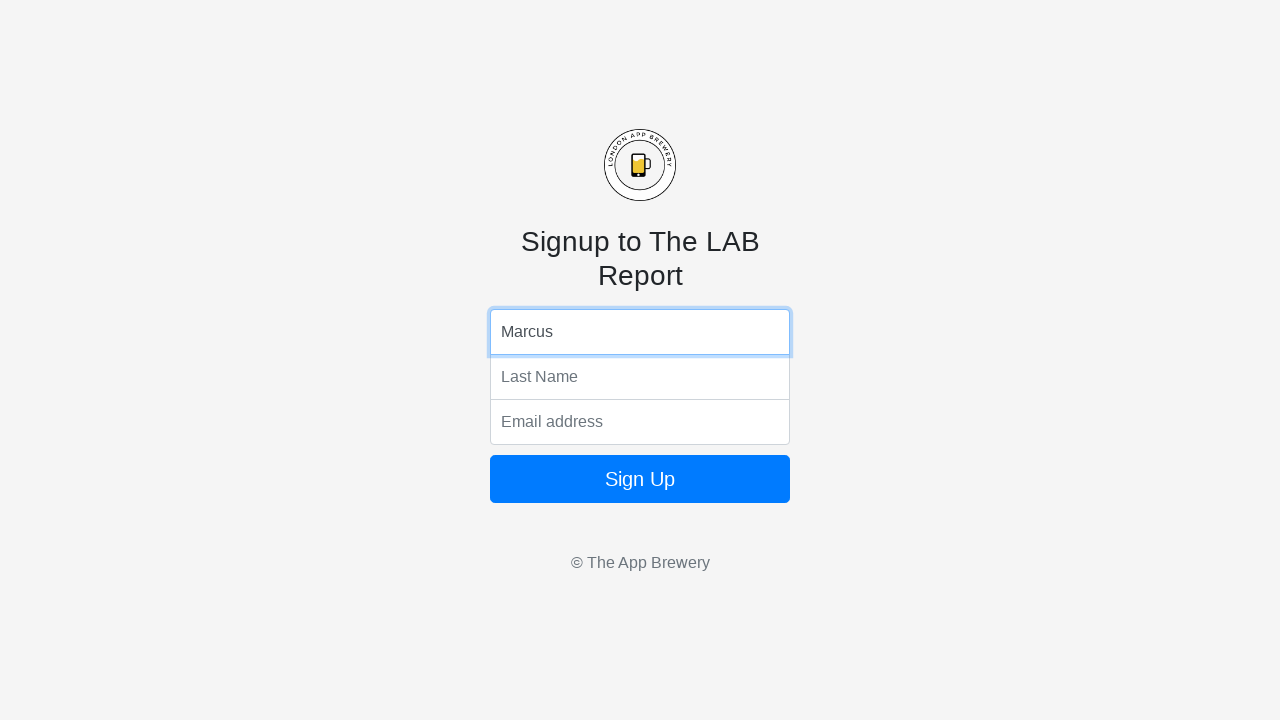

Filled last name field with 'Chen' on input[name='lName']
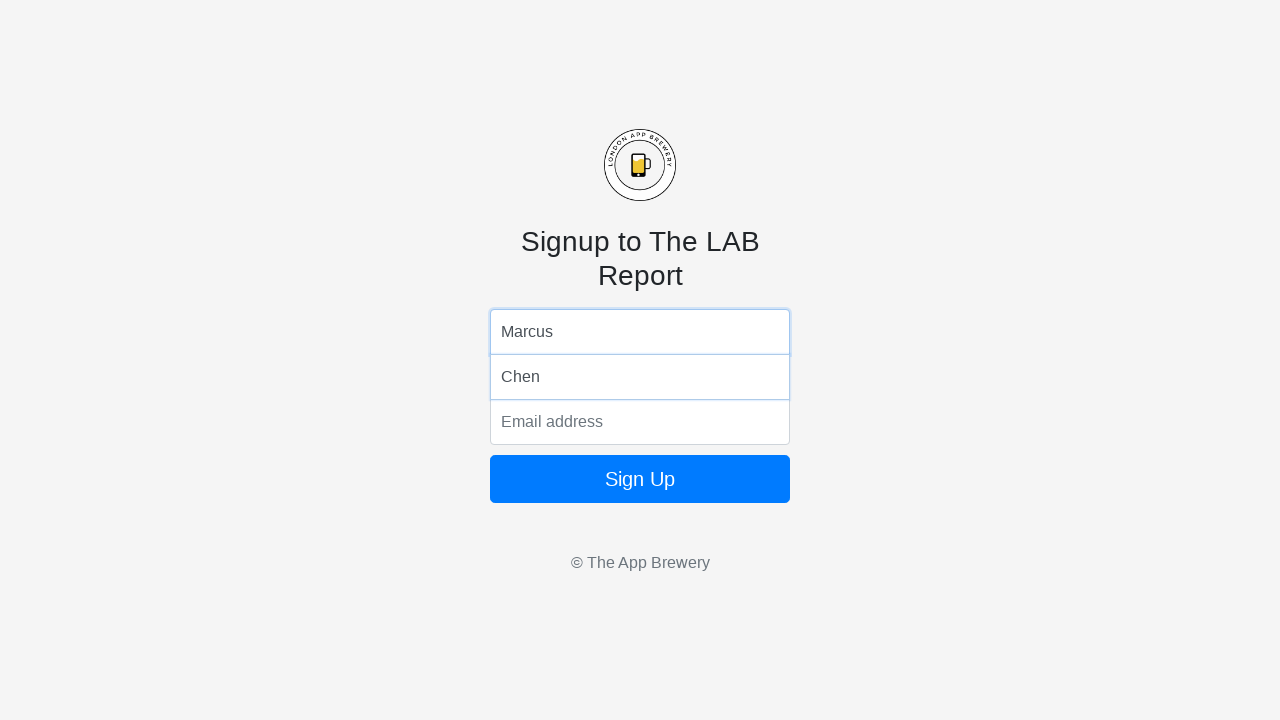

Filled email field with 'marcus.chen@example.com' on input[name='email']
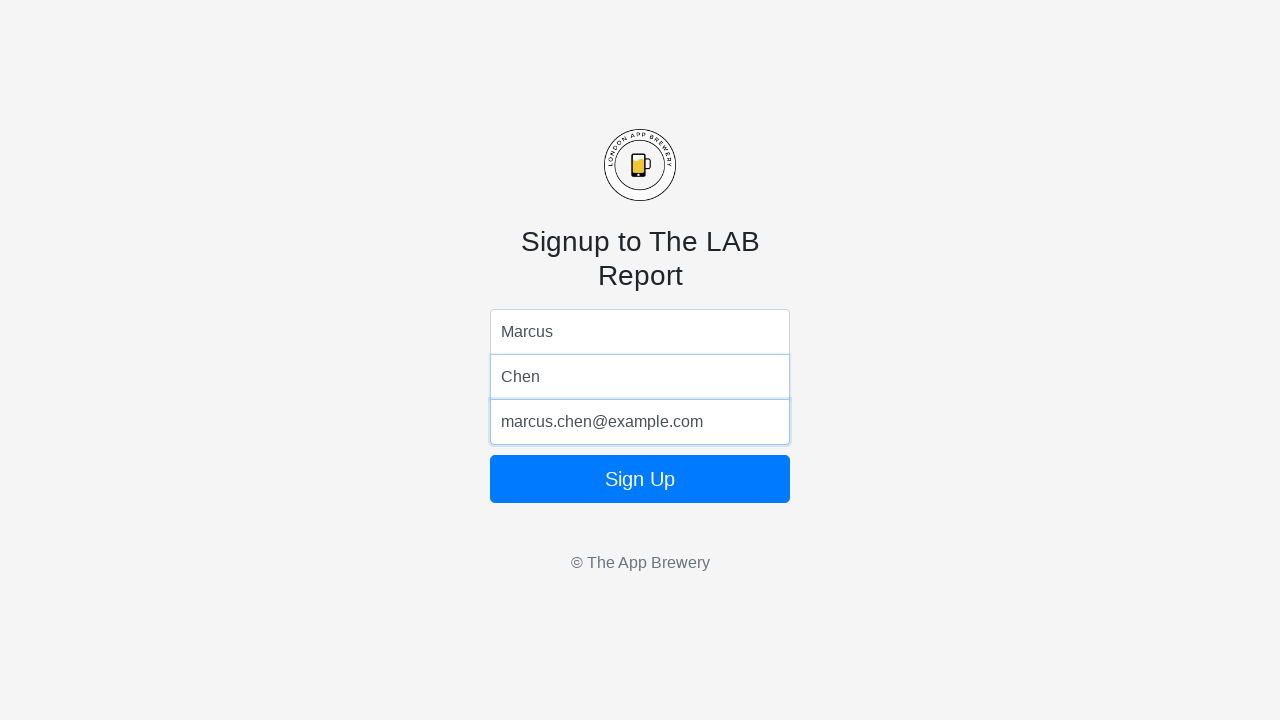

Pressed Enter to submit the form on input[name='email']
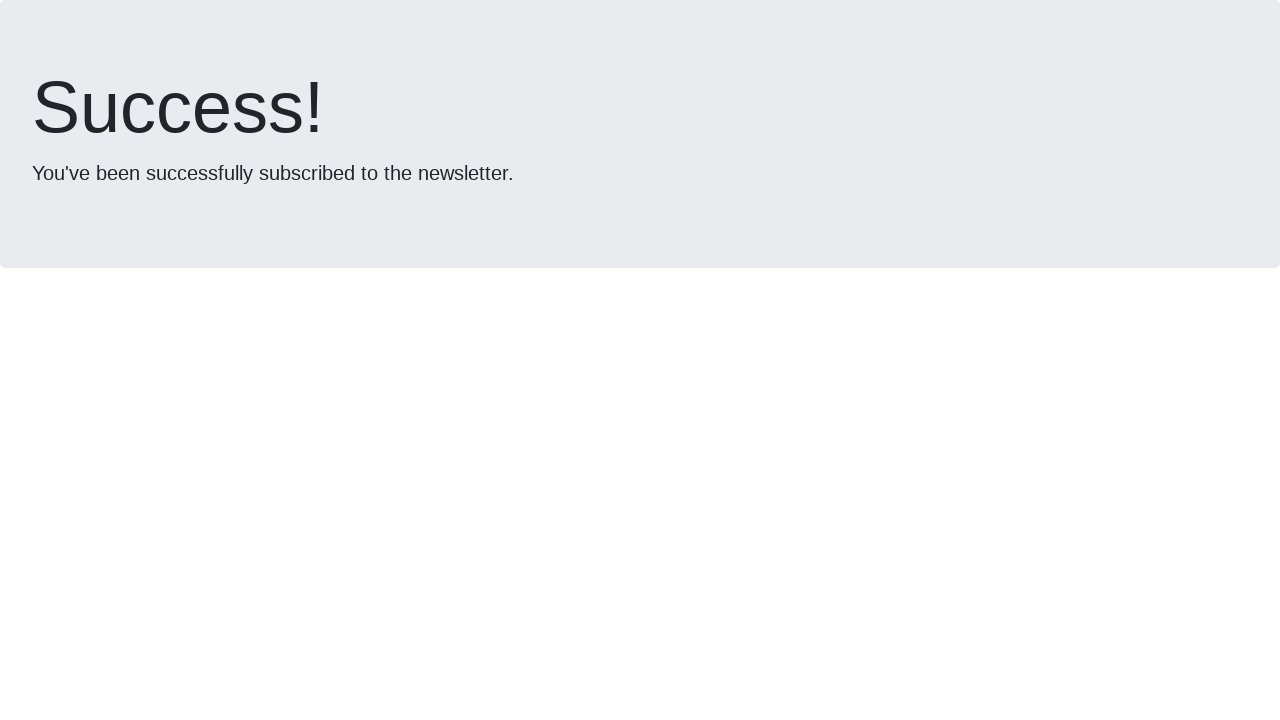

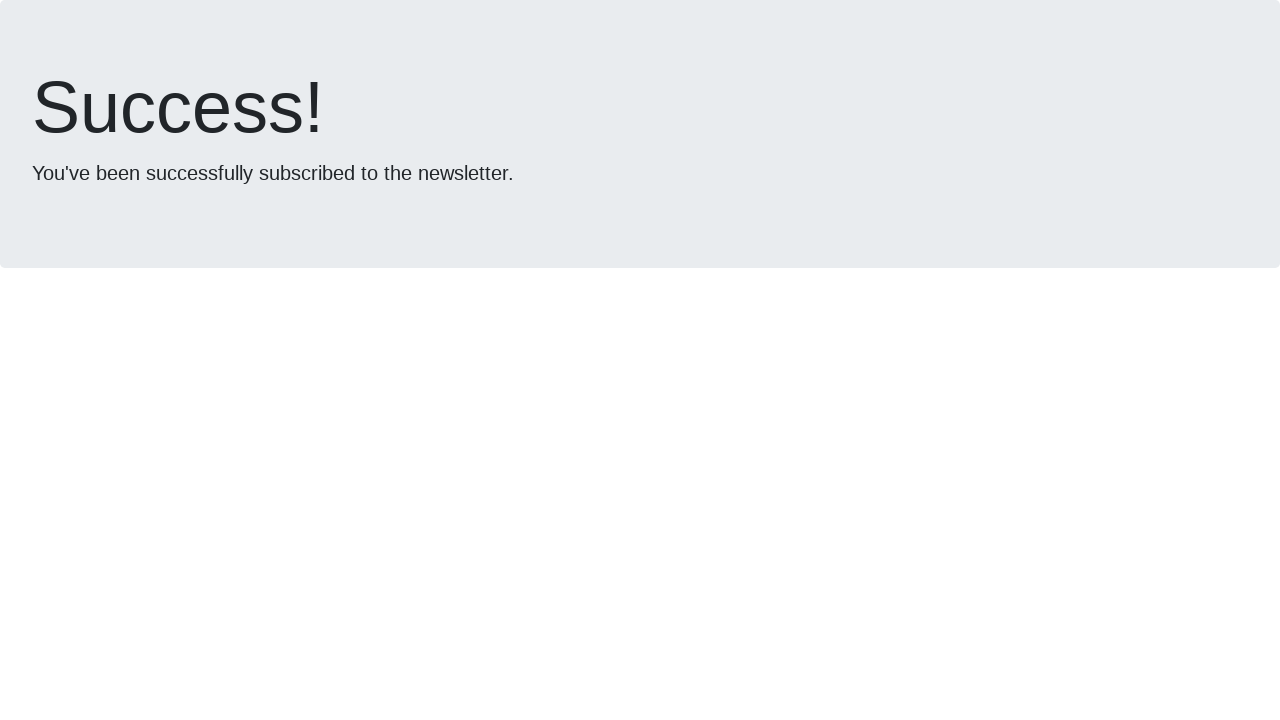